Tests checkbox functionality by clicking the Sunday checkbox twice and then clicking all checkboxes on the page

Starting URL: https://testautomationpractice.blogspot.com

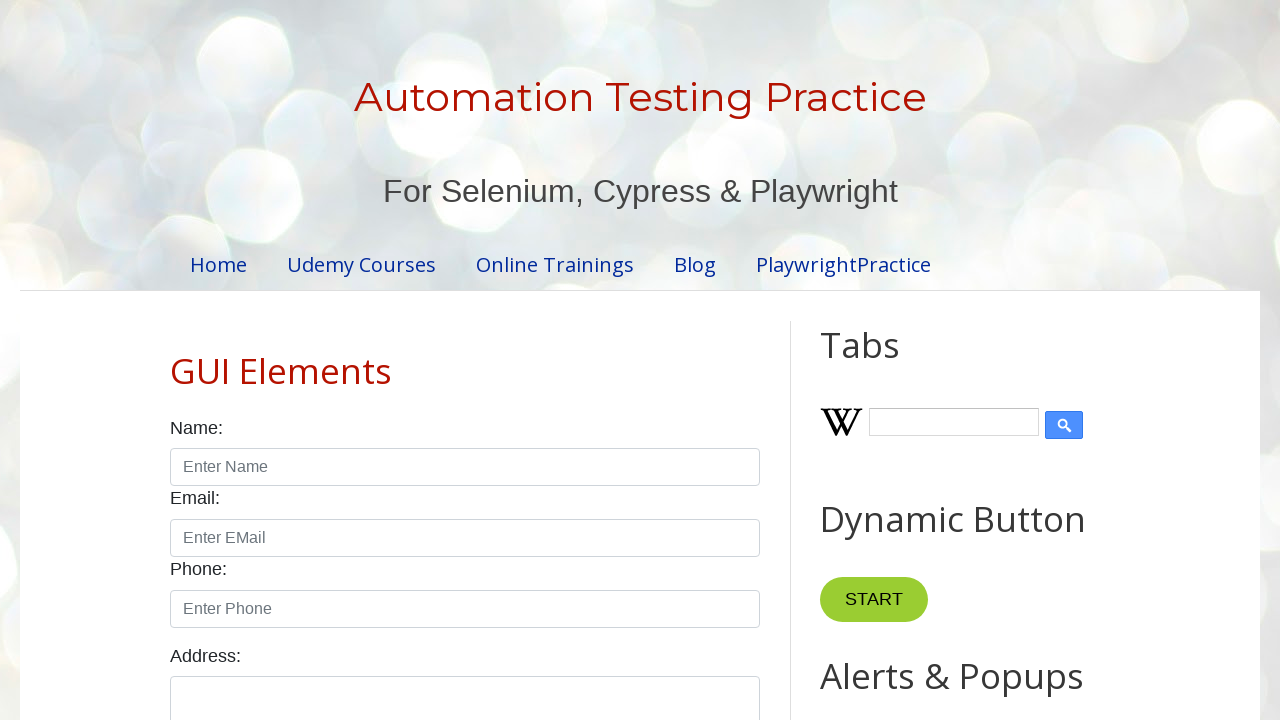

Clicked Sunday checkbox to check it at (176, 360) on xpath=//input[@id='sunday']
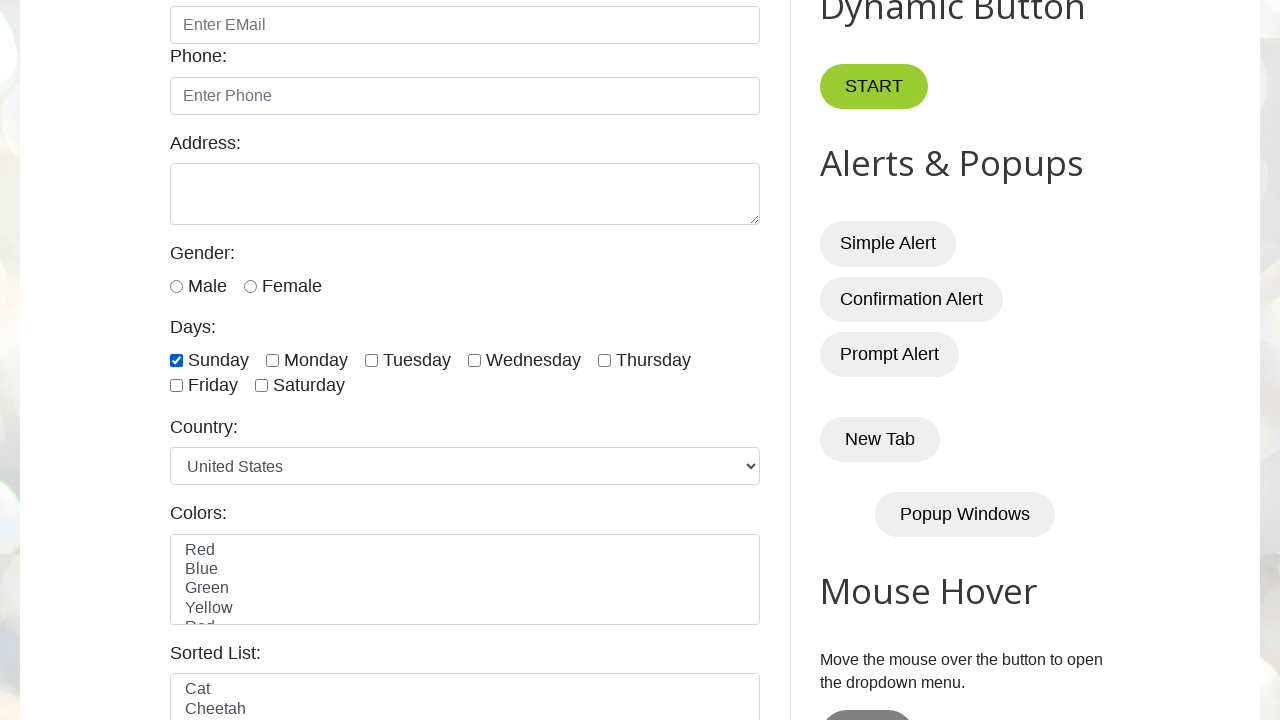

Clicked Sunday checkbox again to uncheck it at (176, 360) on xpath=//input[@id='sunday']
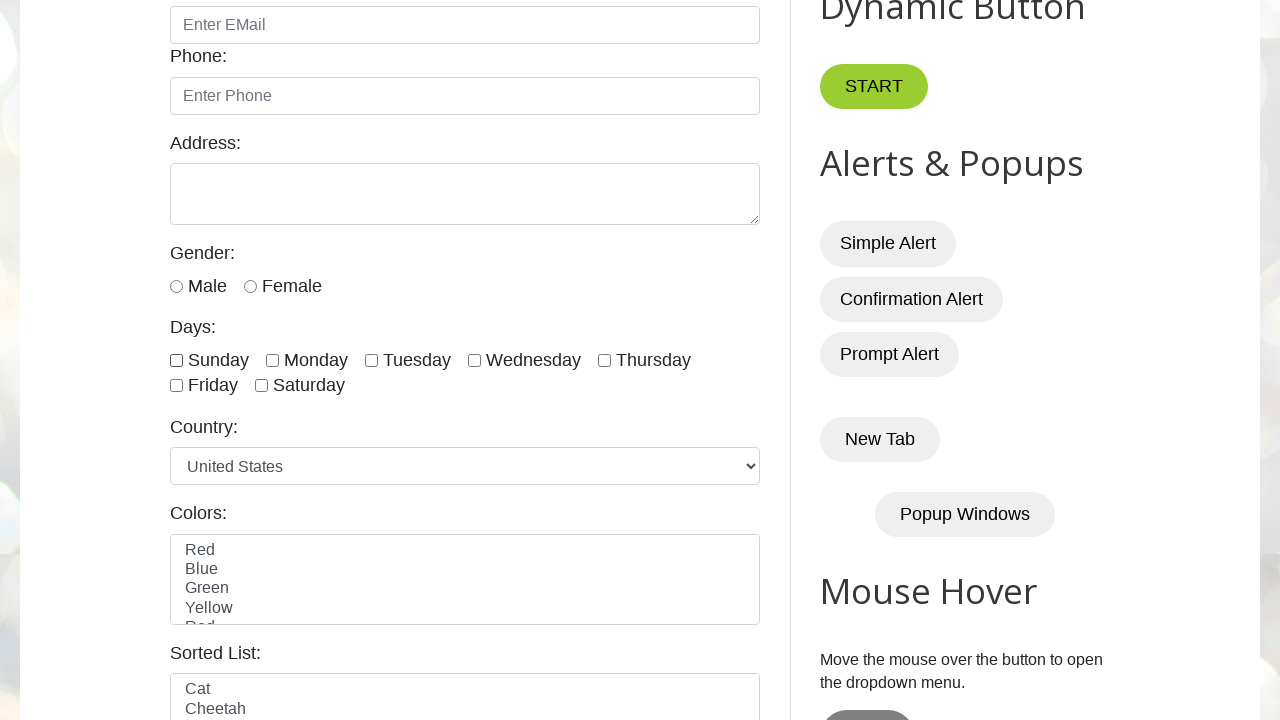

Located all checkboxes with form-check-input class
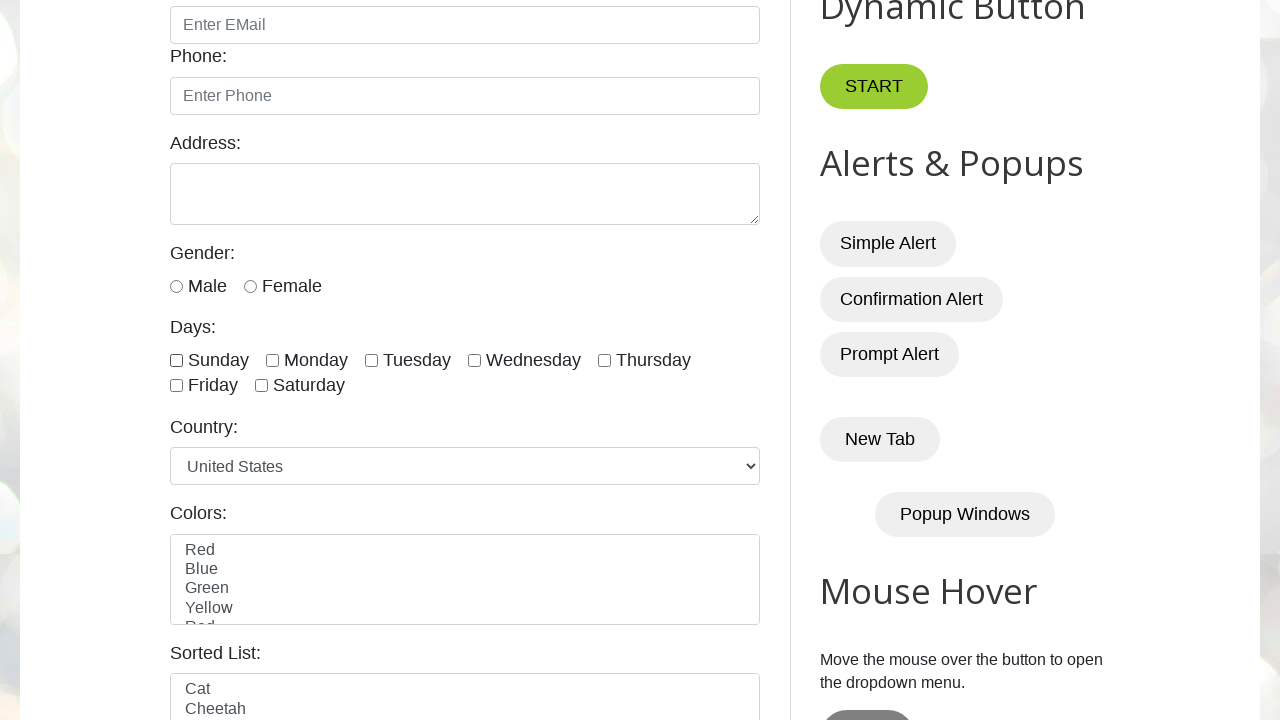

Found 7 checkboxes on the page
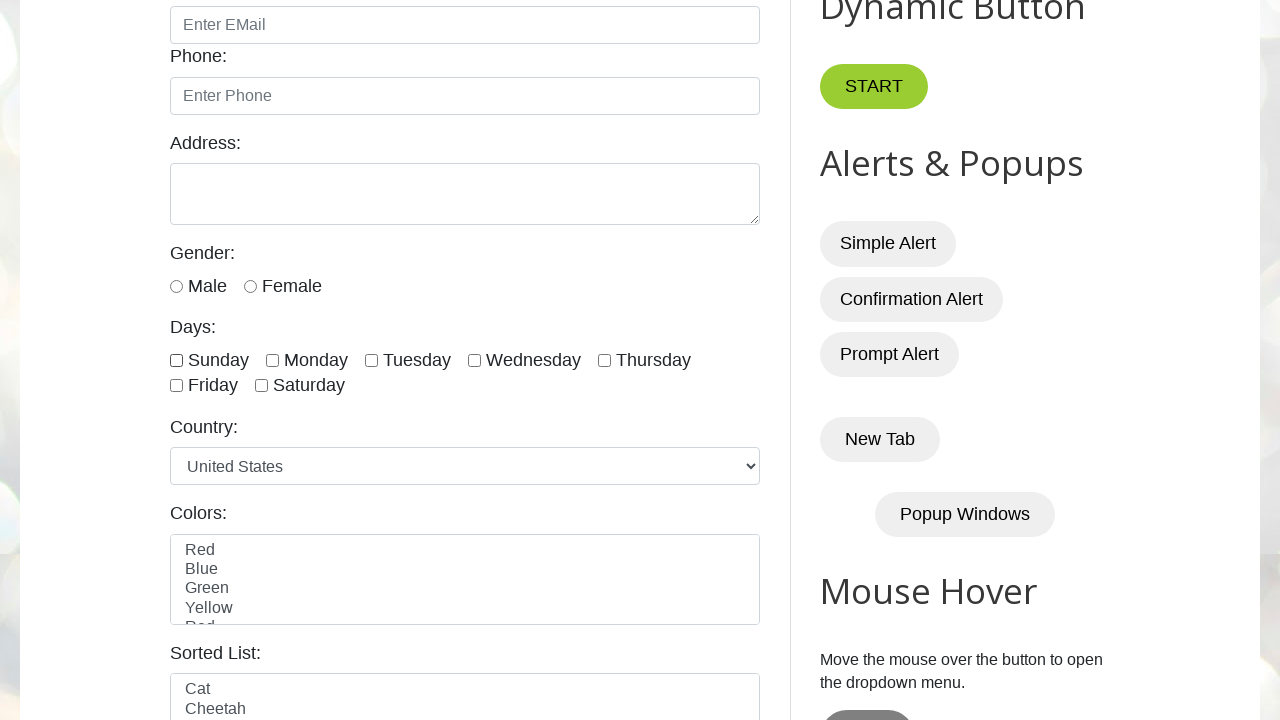

Clicked checkbox 1 of 7 at (176, 360) on xpath=//input[@class='form-check-input' and @type='checkbox'] >> nth=0
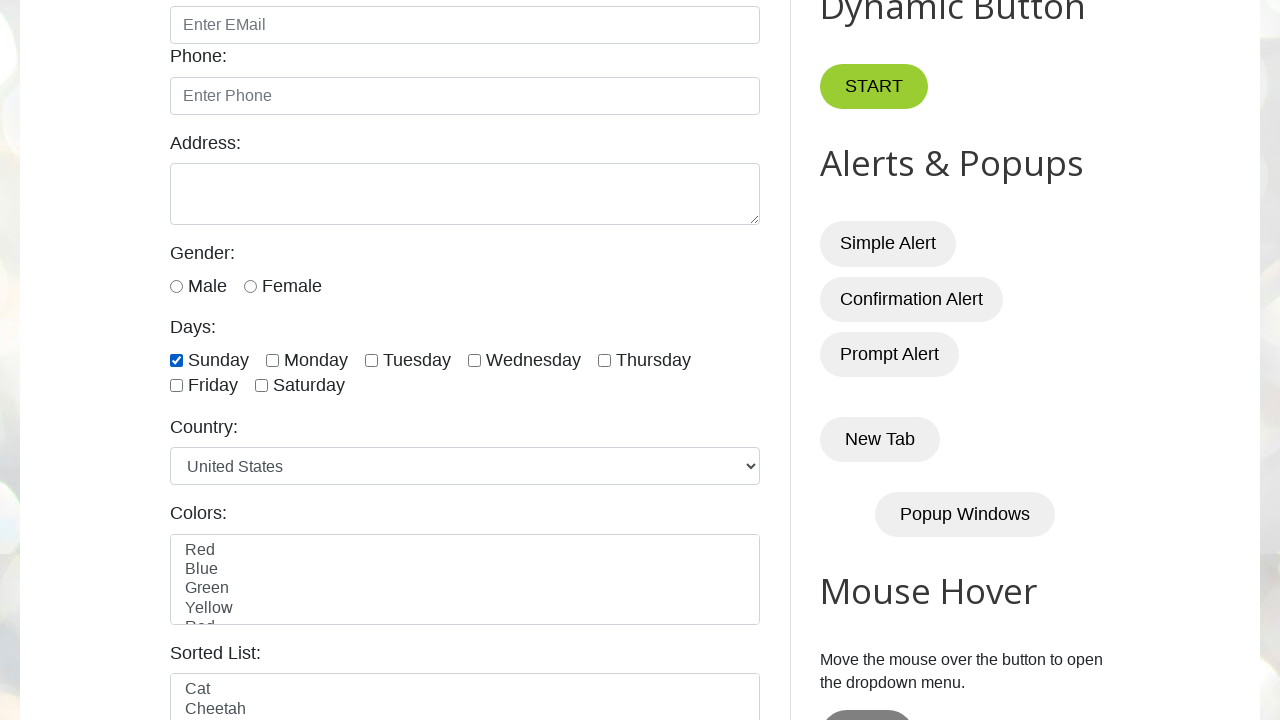

Clicked checkbox 2 of 7 at (272, 360) on xpath=//input[@class='form-check-input' and @type='checkbox'] >> nth=1
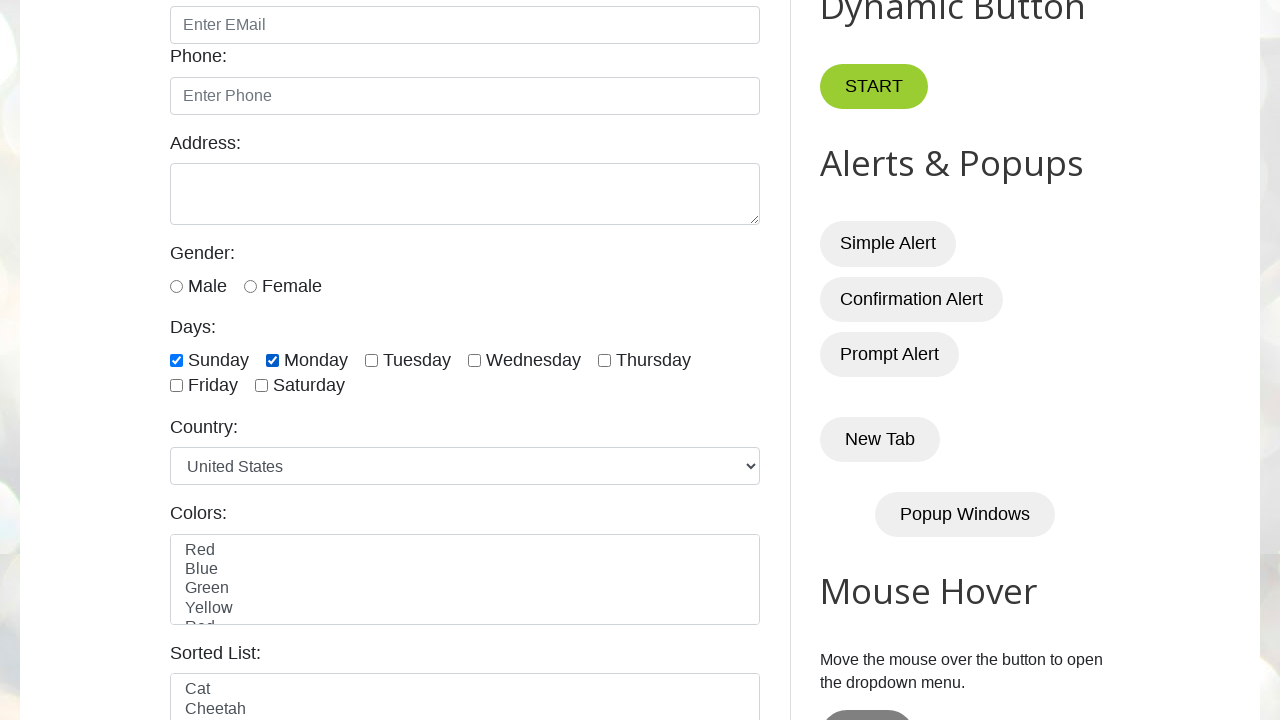

Clicked checkbox 3 of 7 at (372, 360) on xpath=//input[@class='form-check-input' and @type='checkbox'] >> nth=2
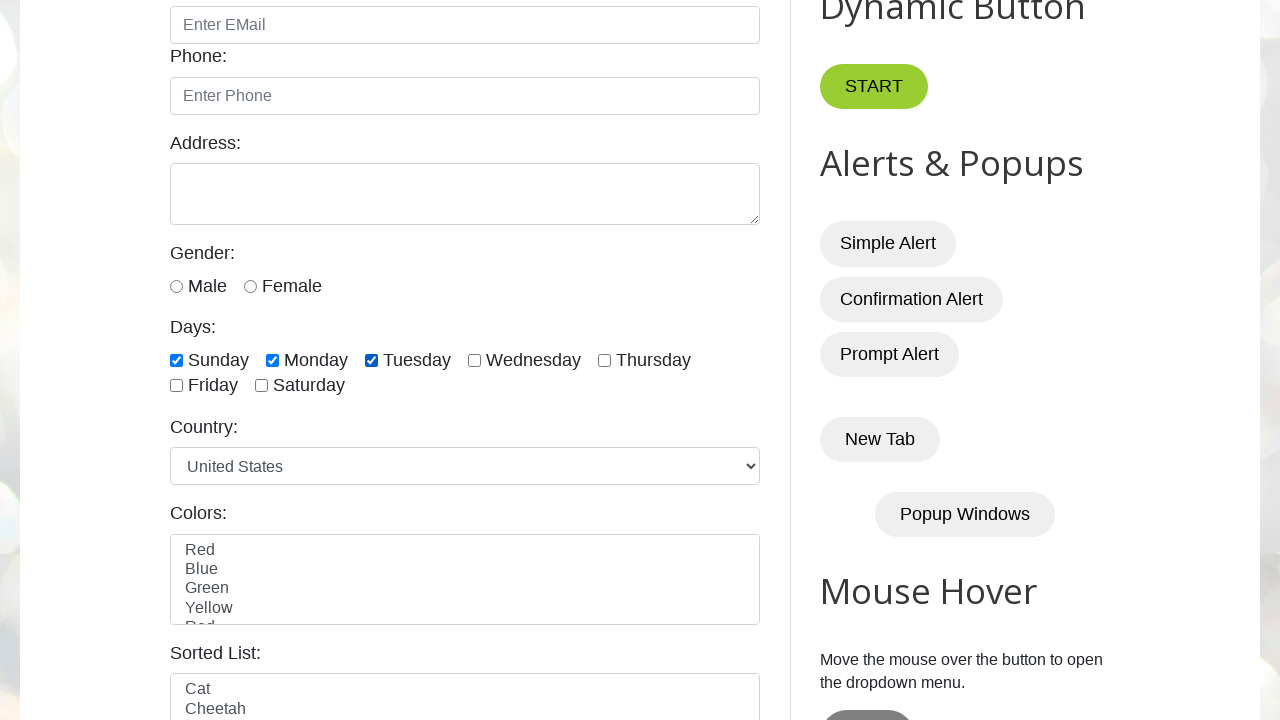

Clicked checkbox 4 of 7 at (474, 360) on xpath=//input[@class='form-check-input' and @type='checkbox'] >> nth=3
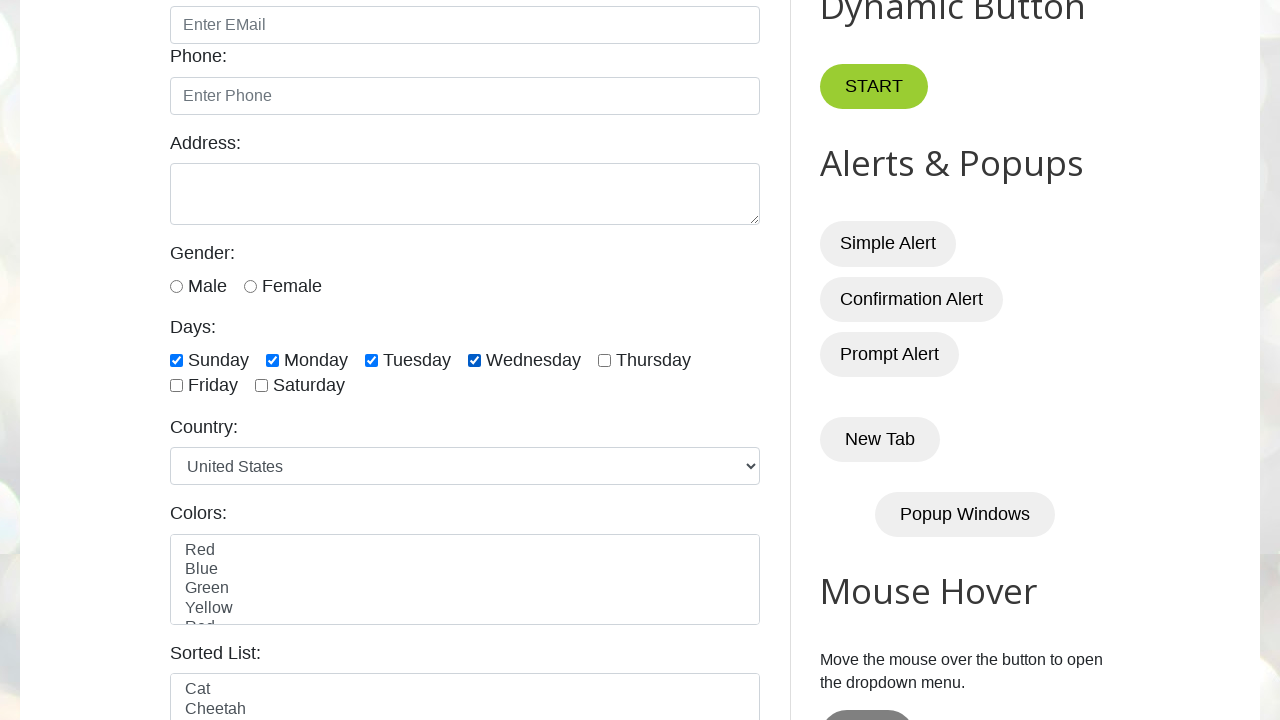

Clicked checkbox 5 of 7 at (604, 360) on xpath=//input[@class='form-check-input' and @type='checkbox'] >> nth=4
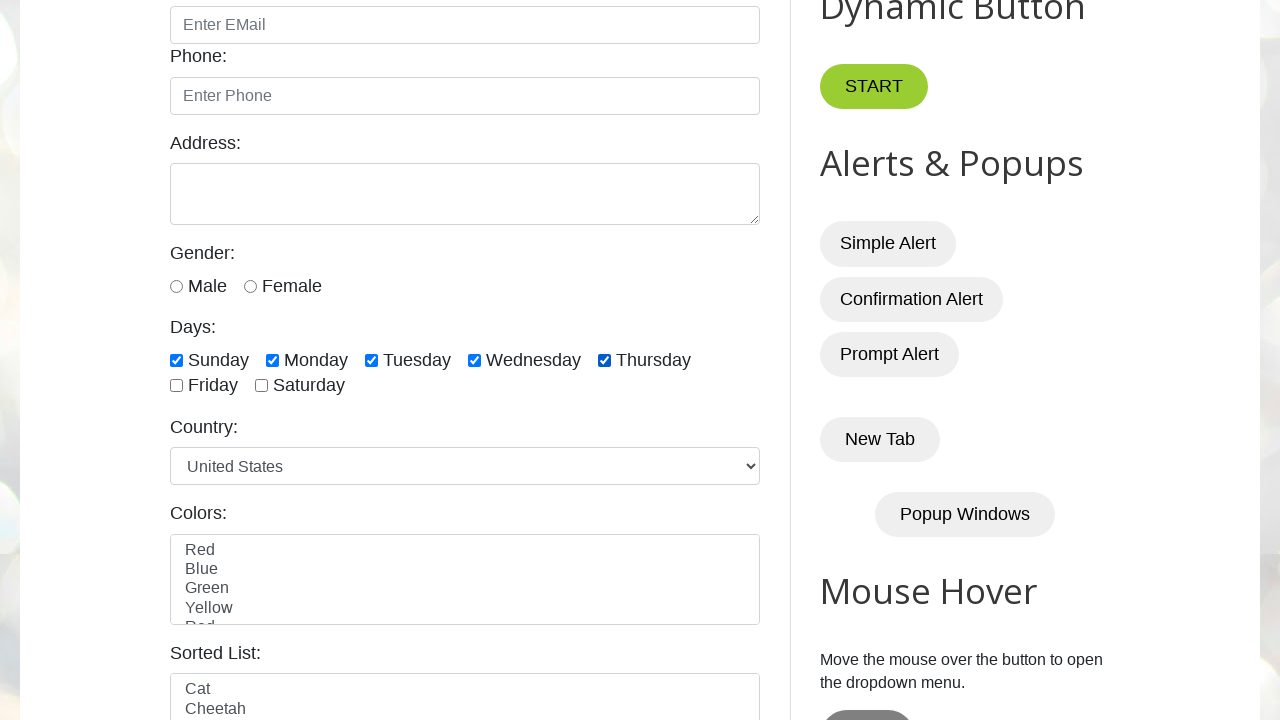

Clicked checkbox 6 of 7 at (176, 386) on xpath=//input[@class='form-check-input' and @type='checkbox'] >> nth=5
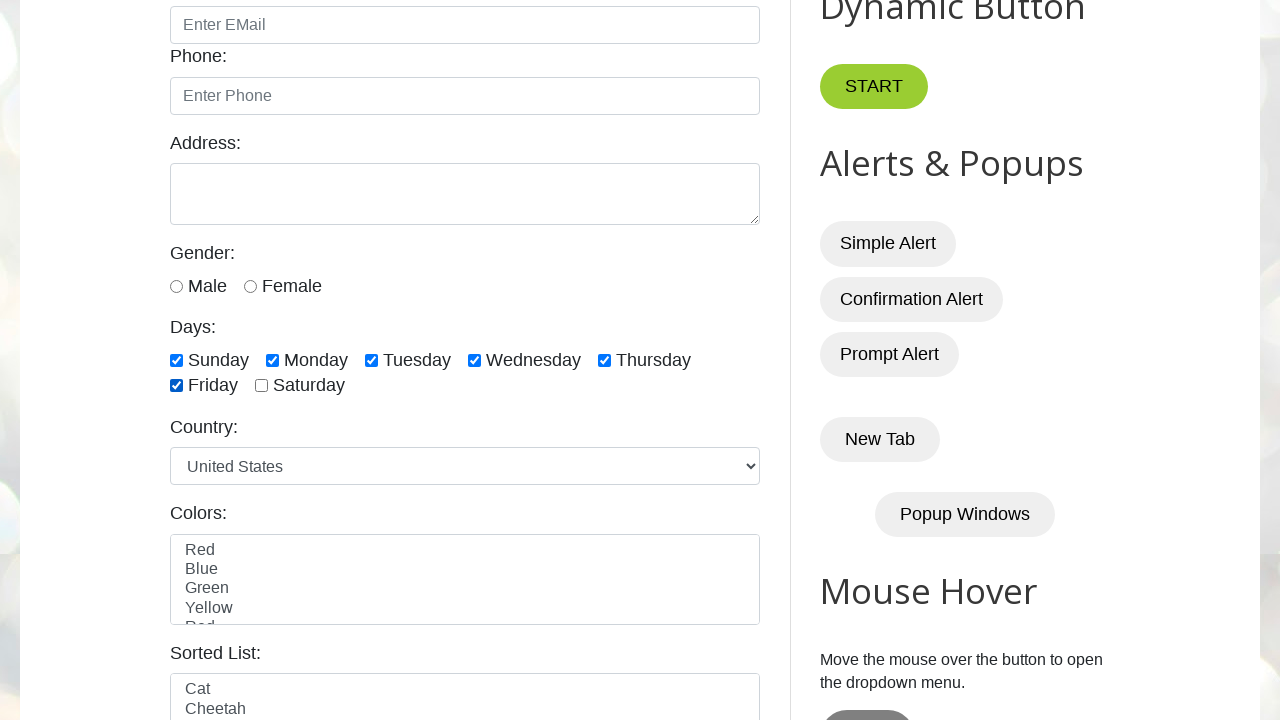

Clicked checkbox 7 of 7 at (262, 386) on xpath=//input[@class='form-check-input' and @type='checkbox'] >> nth=6
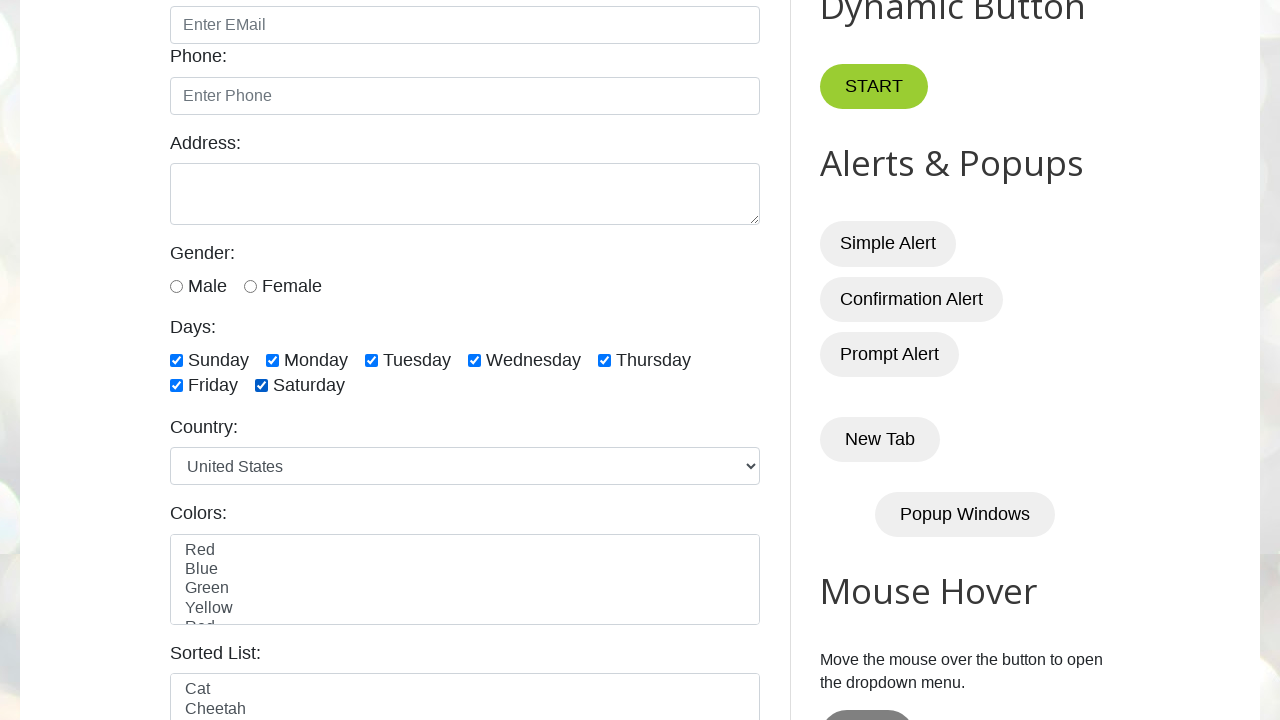

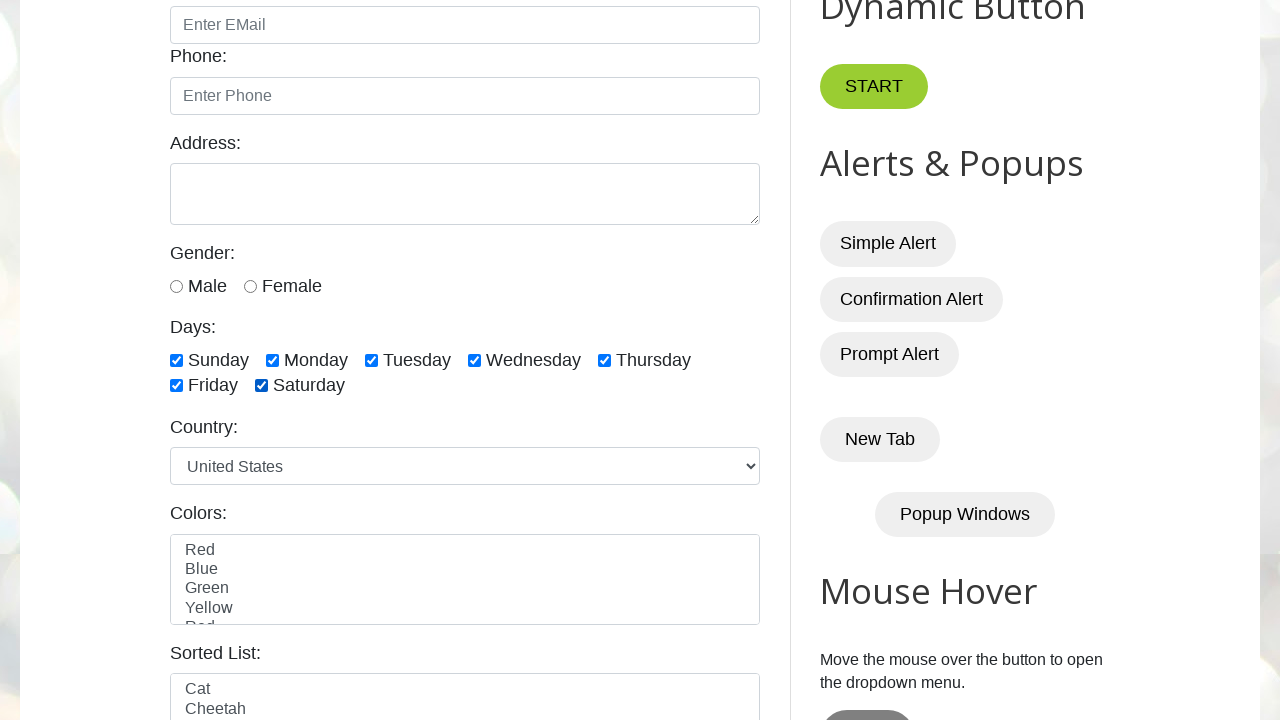